Navigates to the Limosa.be website, waits for the logo link to load, and clicks on the English language option to switch the site language.

Starting URL: https://www.limosa.be/

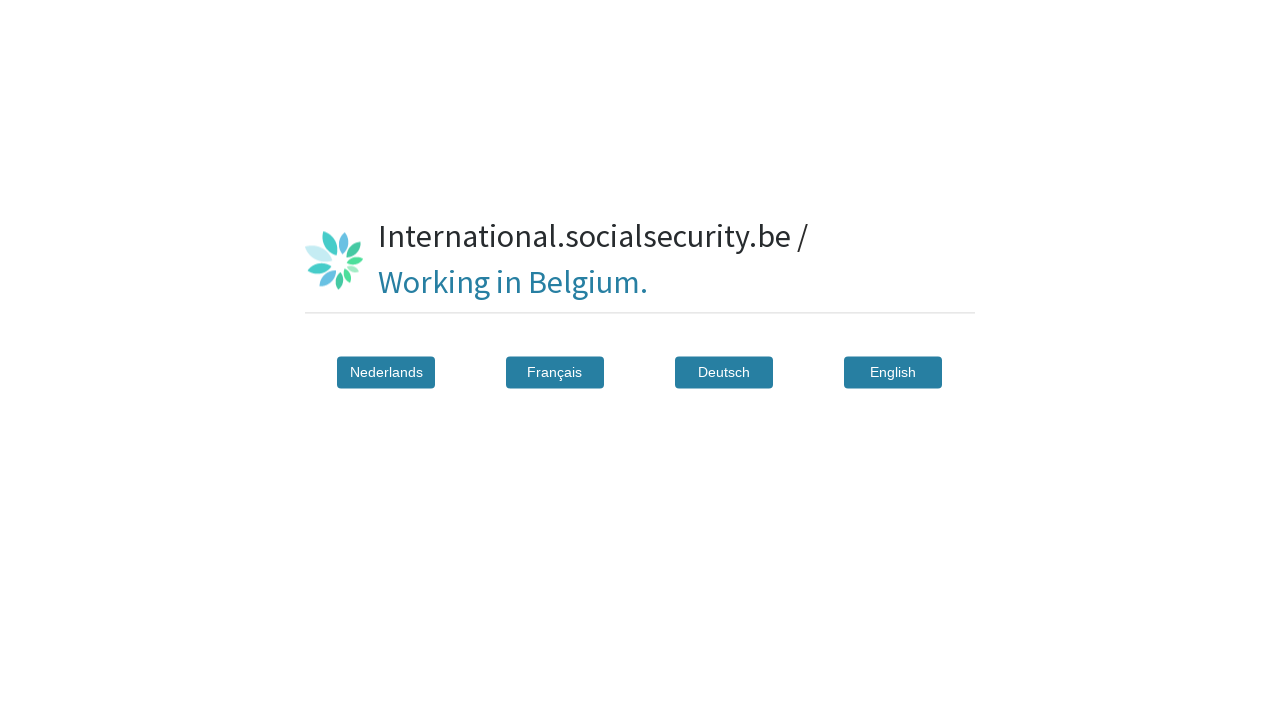

Navigated to https://www.limosa.be/
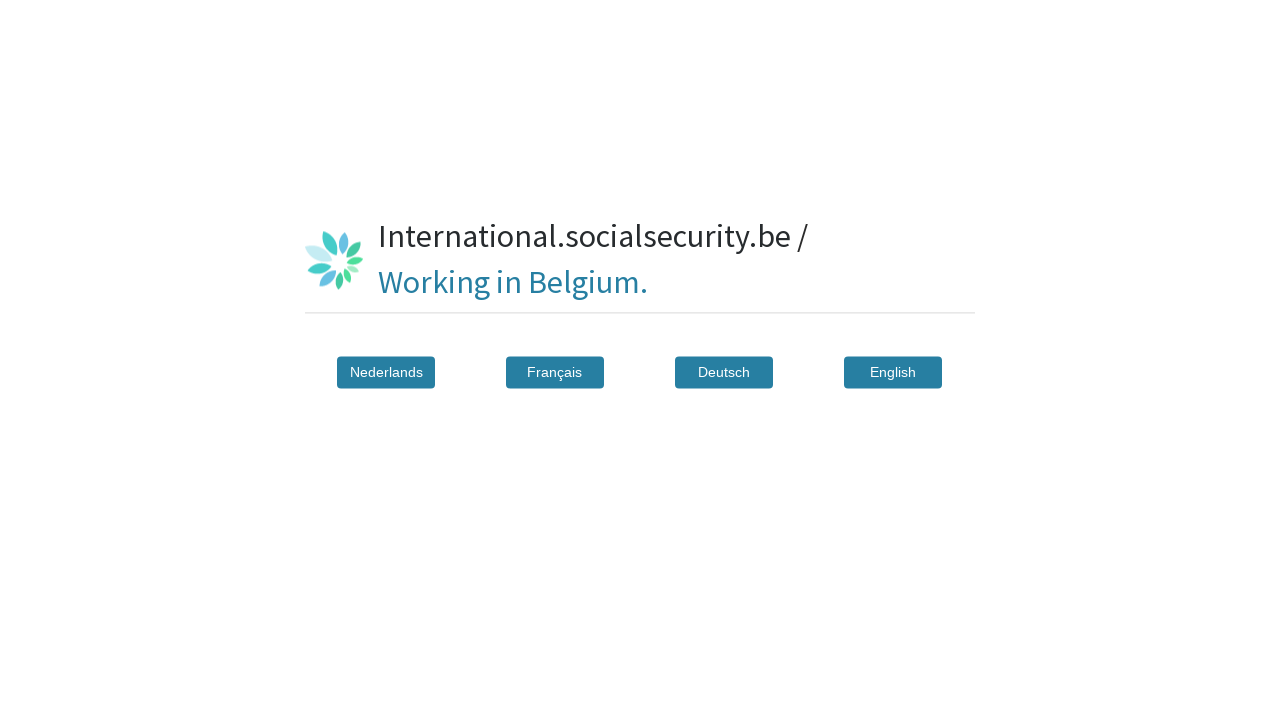

Logo link element loaded and is present
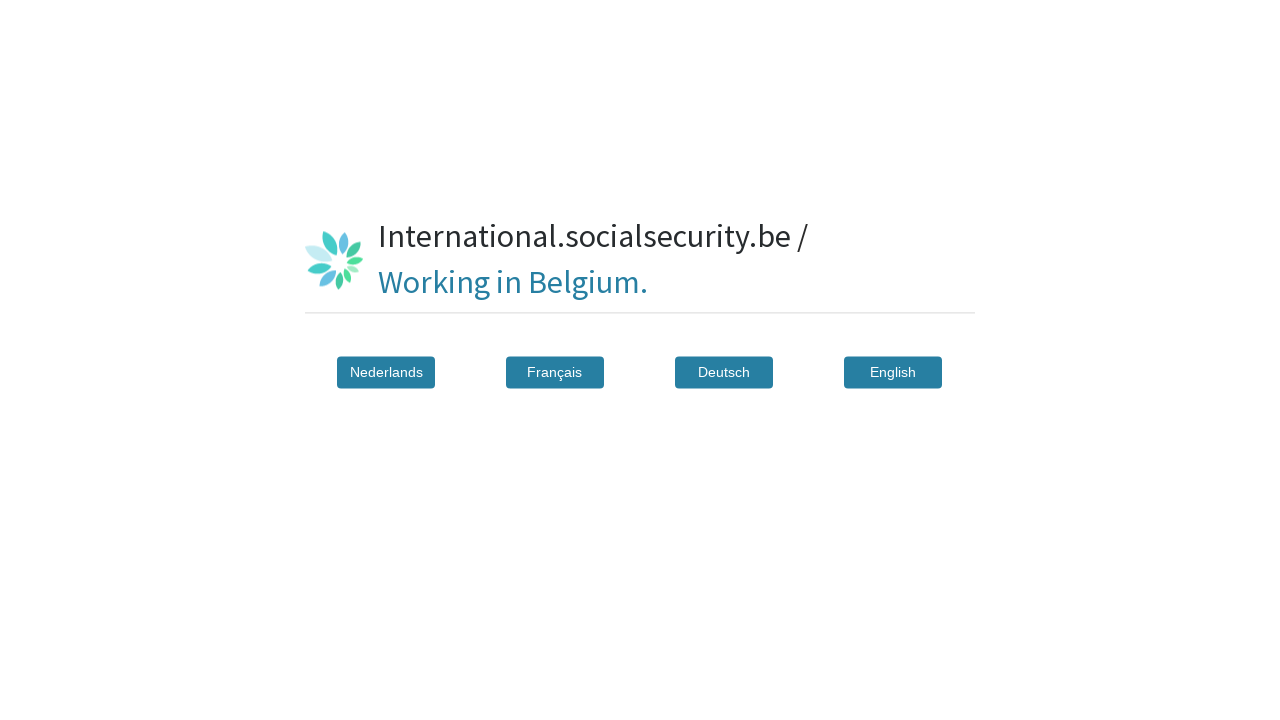

Clicked on English language option to switch site language at (893, 372) on text=English
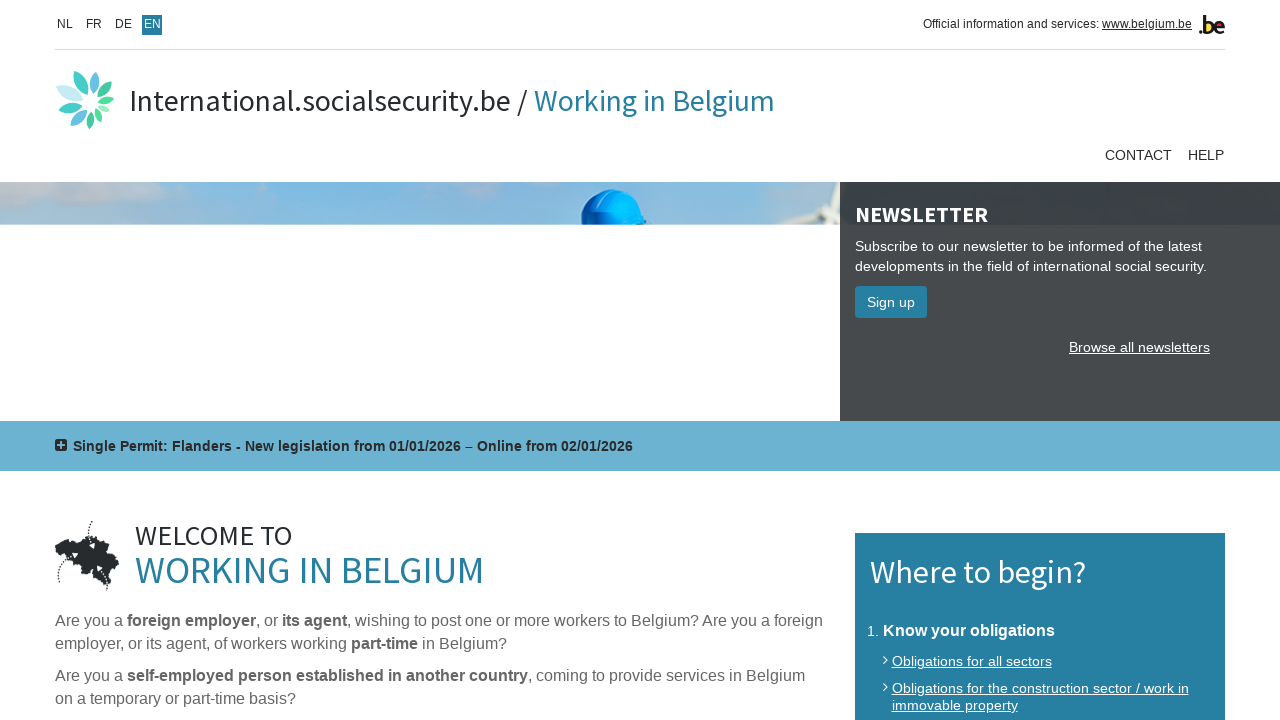

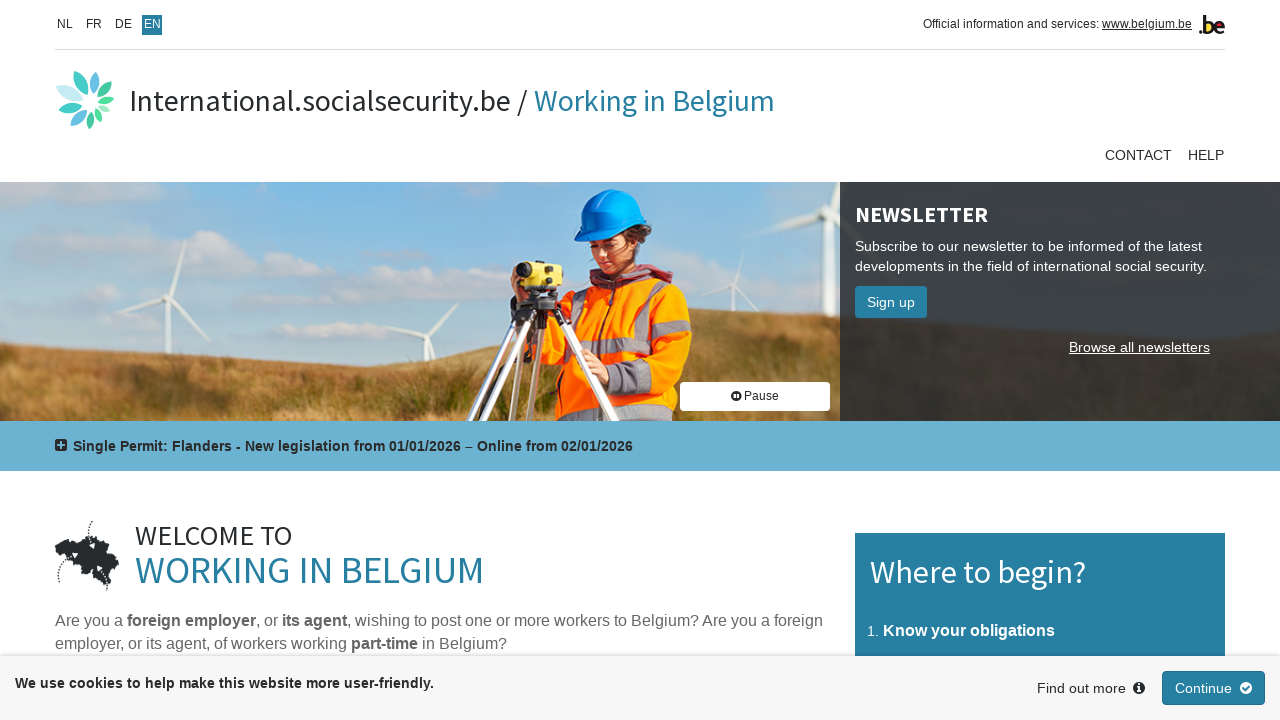